Tests drag and drop functionality on jQueryUI demo page by dragging an element and dropping it onto a target area within an iframe

Starting URL: https://jqueryui.com/droppable/

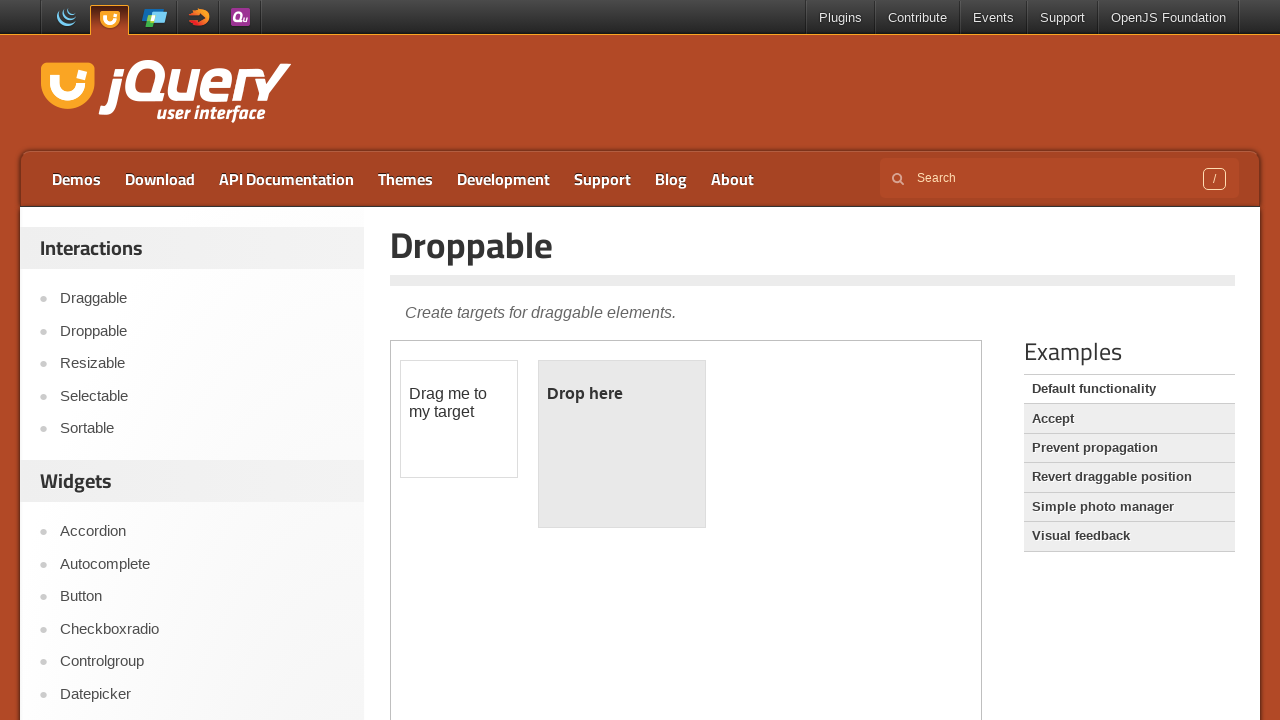

Located iframe containing drag and drop demo
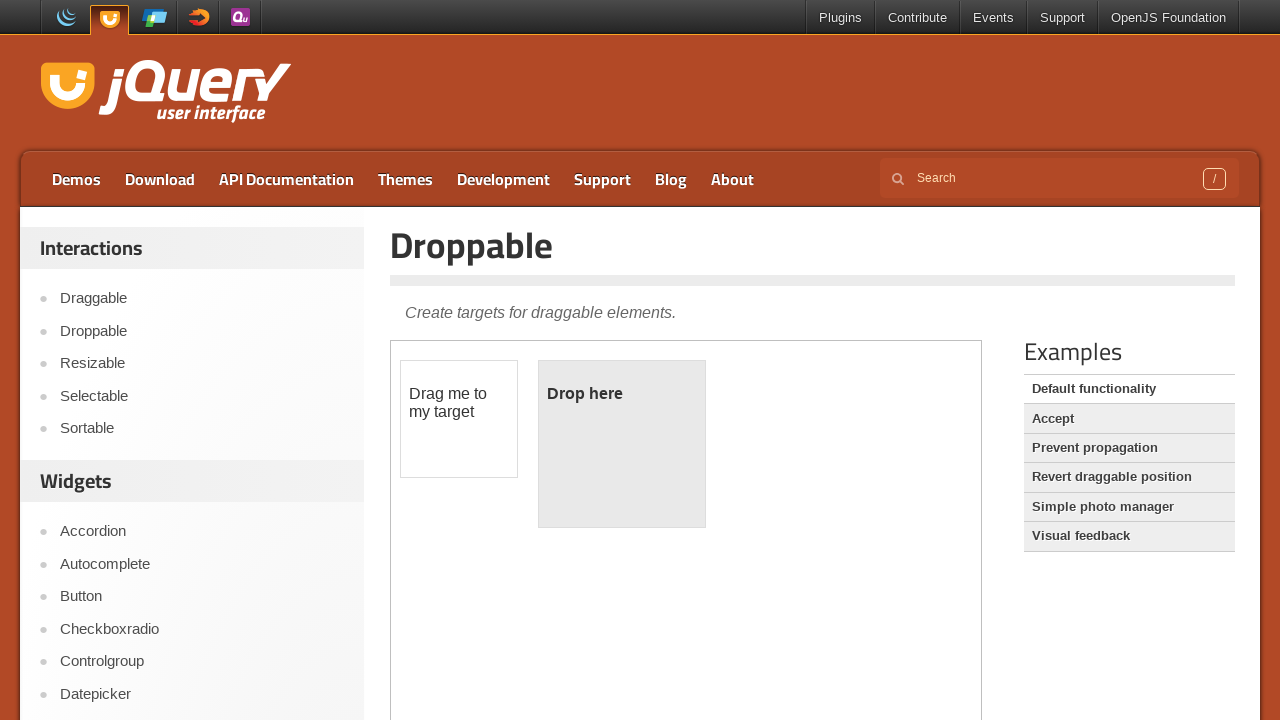

Located draggable element with id 'draggable'
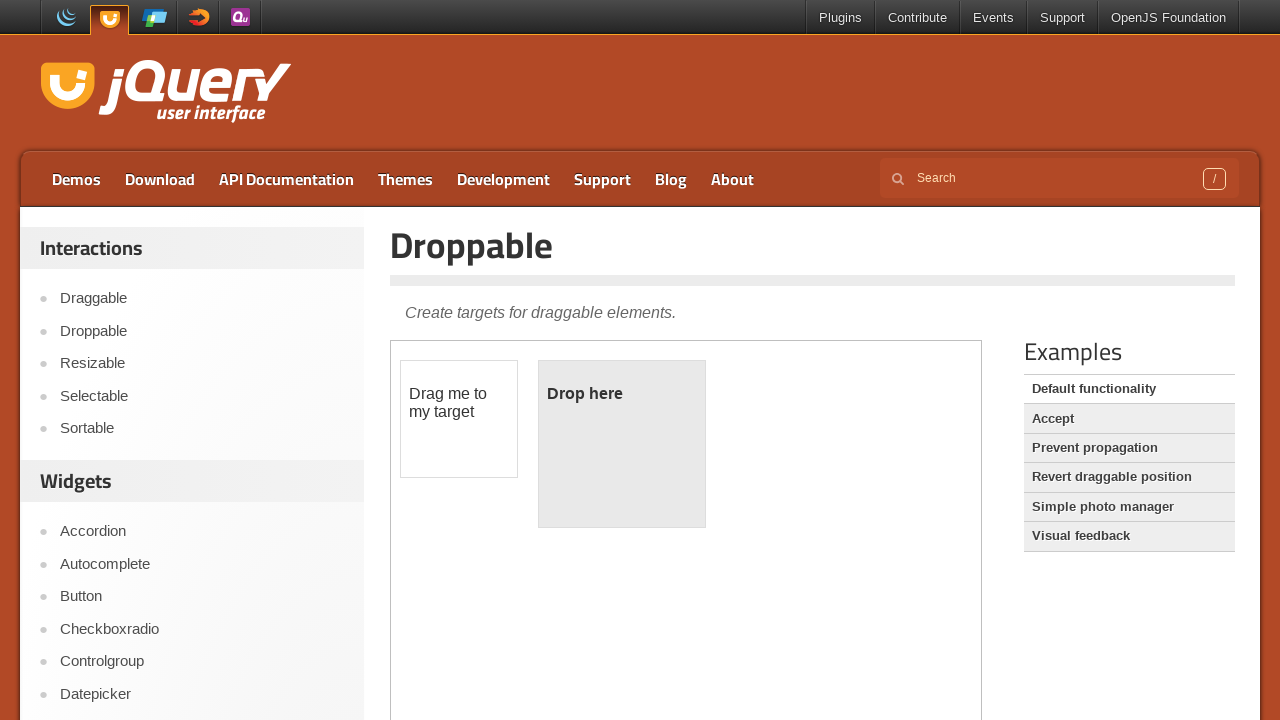

Located droppable target element with id 'droppable'
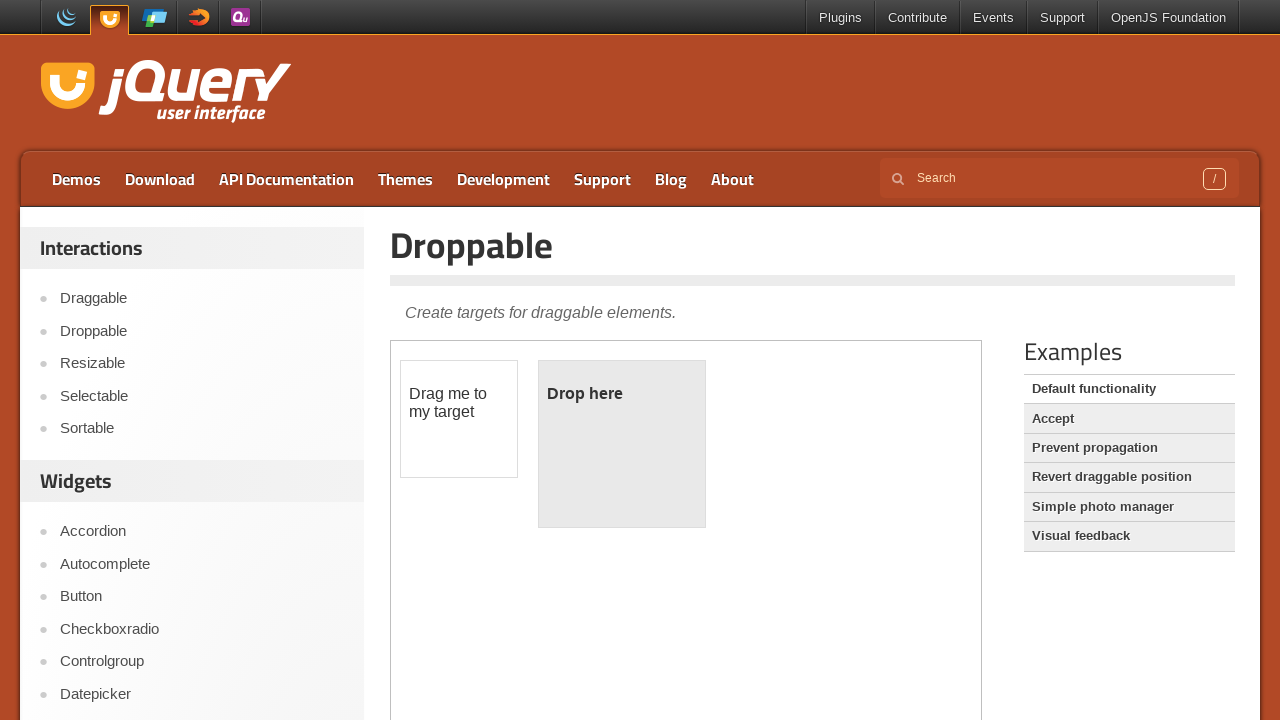

Dragged element from source to target droppable area at (622, 444)
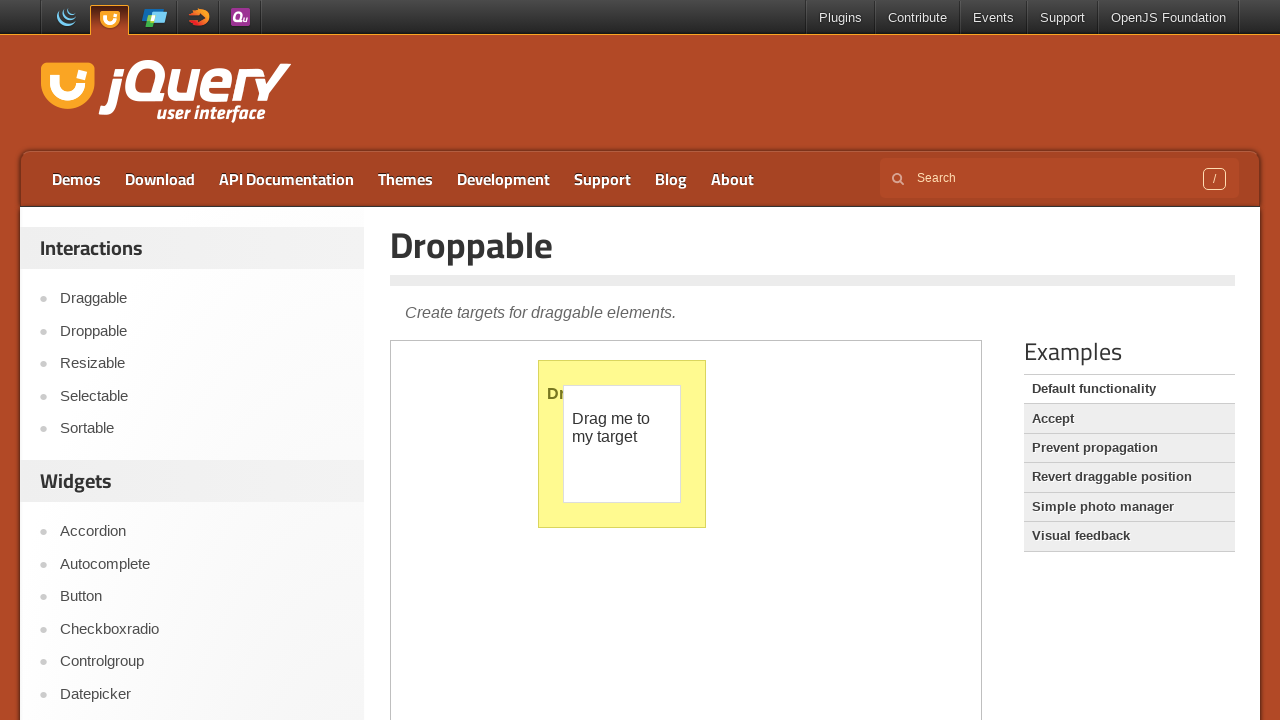

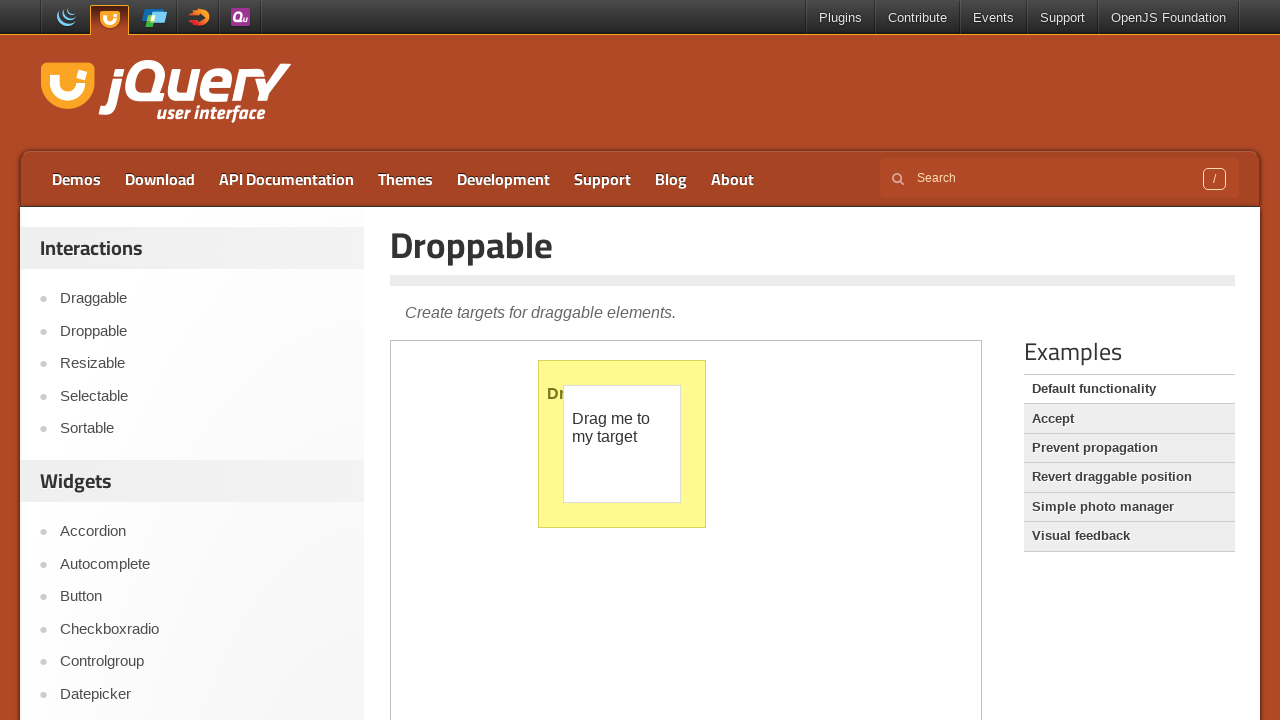